Tests radio button handling by clicking and verifying multiple radio buttons for sports (hockey, football) and color (yellow) selections on a practice page.

Starting URL: https://practice.cydeo.com/radio_buttons

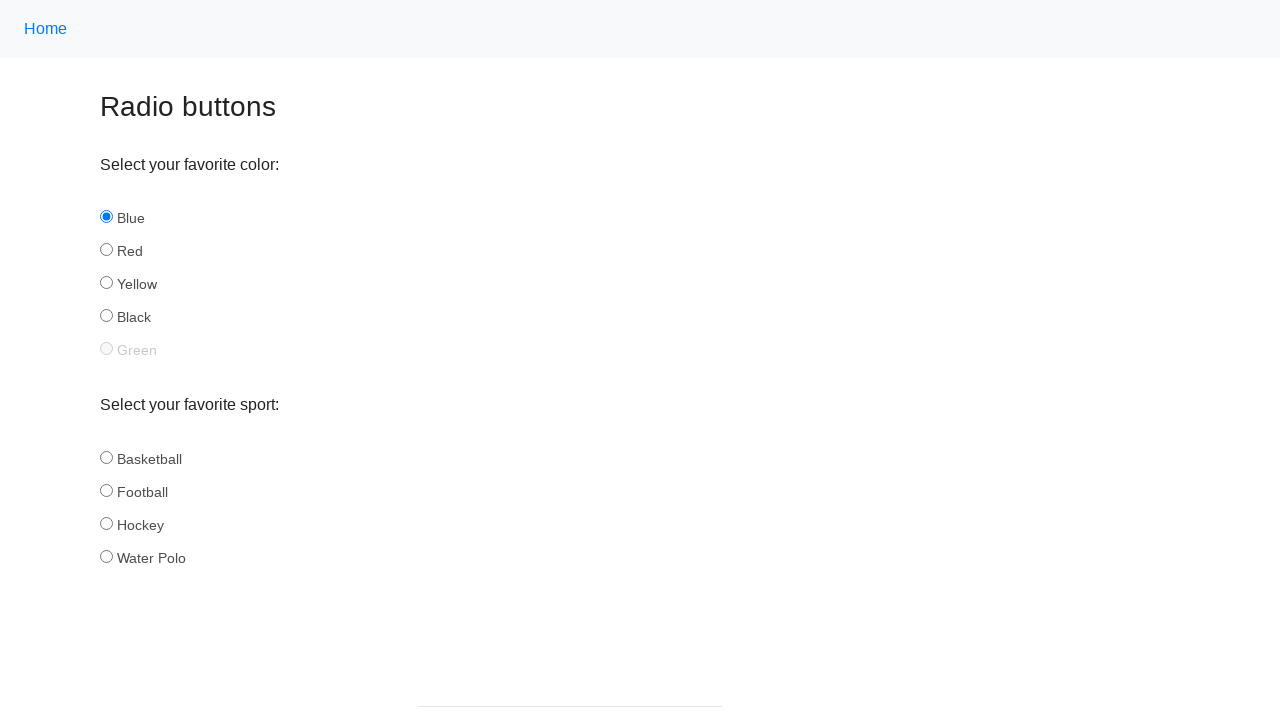

Clicked hockey radio button in sport group at (106, 523) on input[name='sport'][id='hockey']
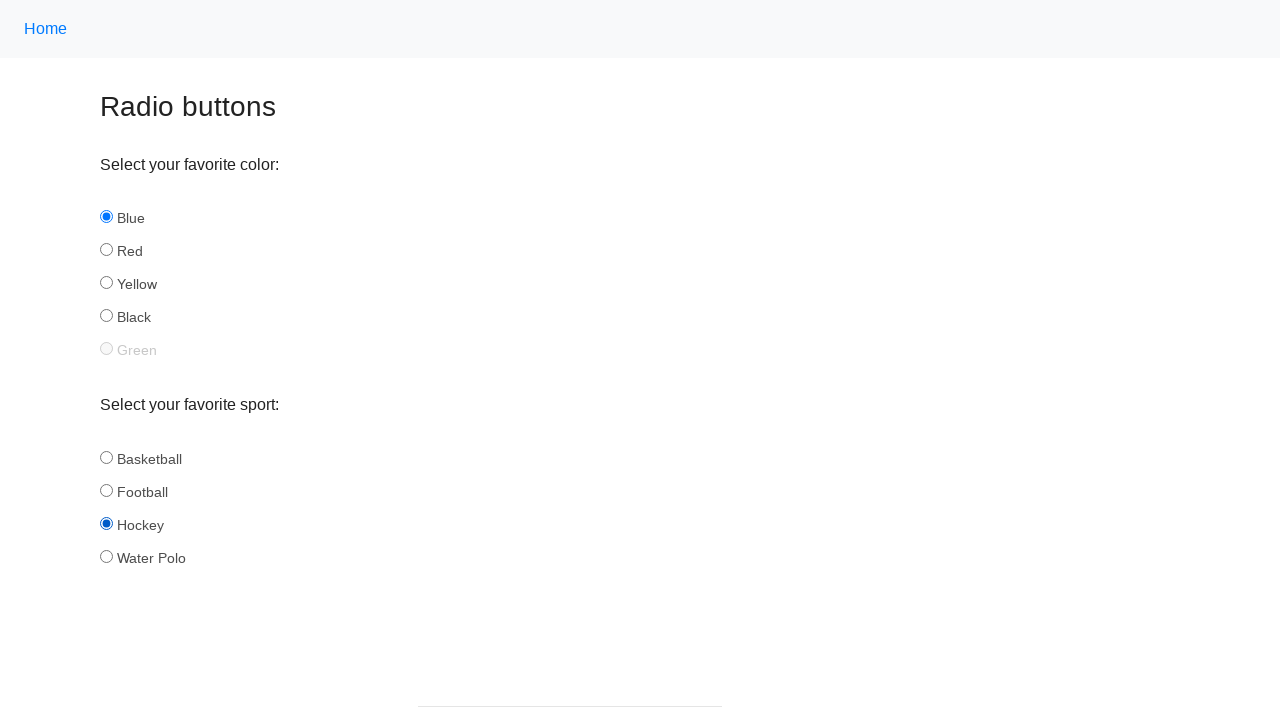

Verified hockey radio button is checked
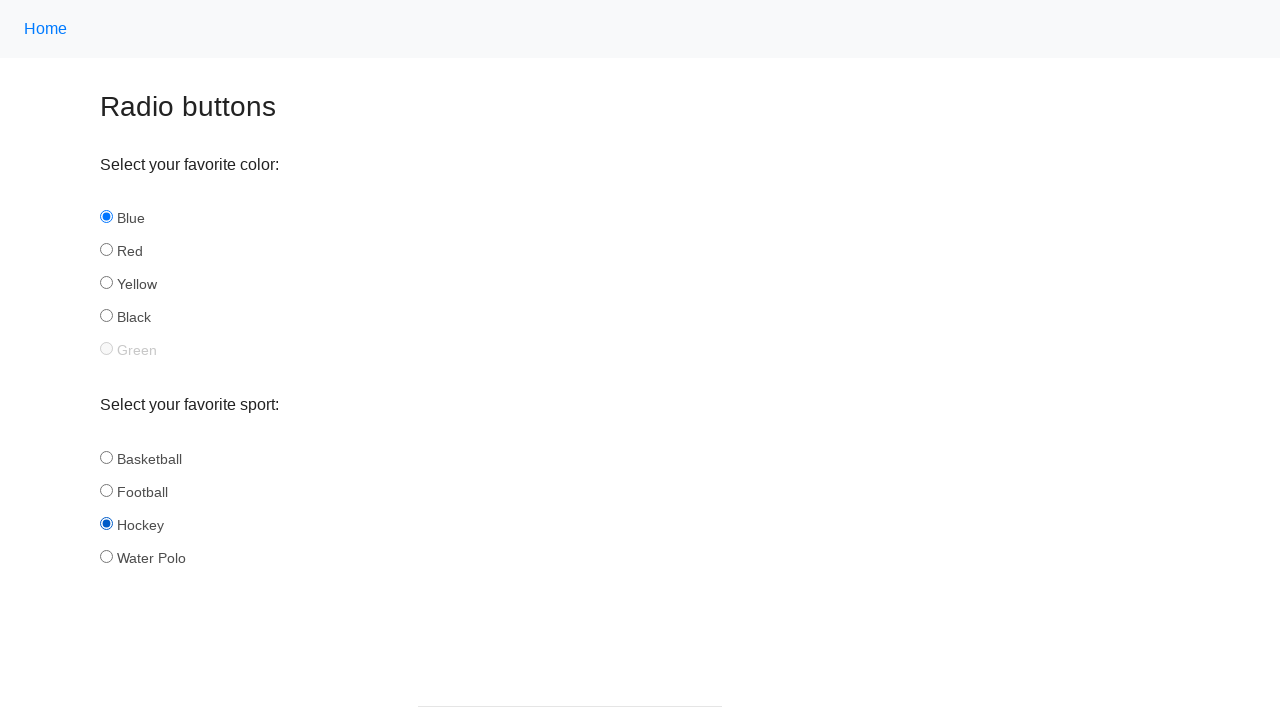

Clicked football radio button in sport group at (106, 490) on input[name='sport'][id='football']
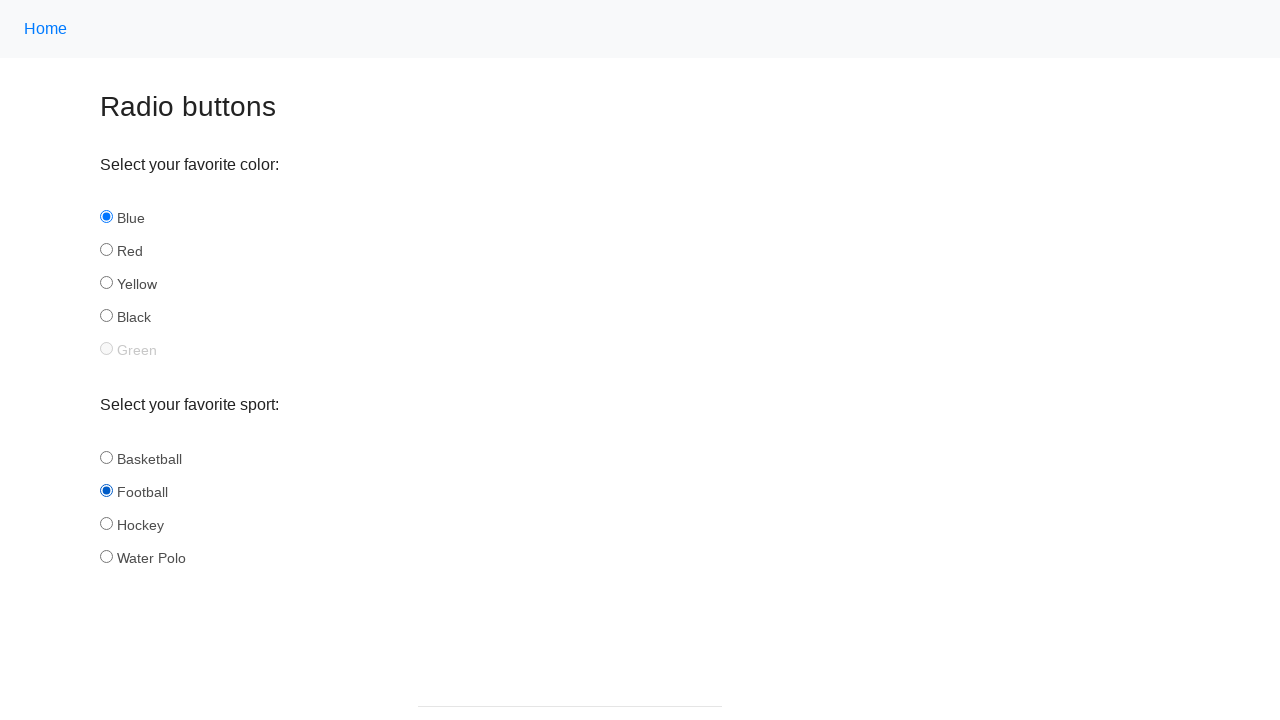

Verified football radio button is checked
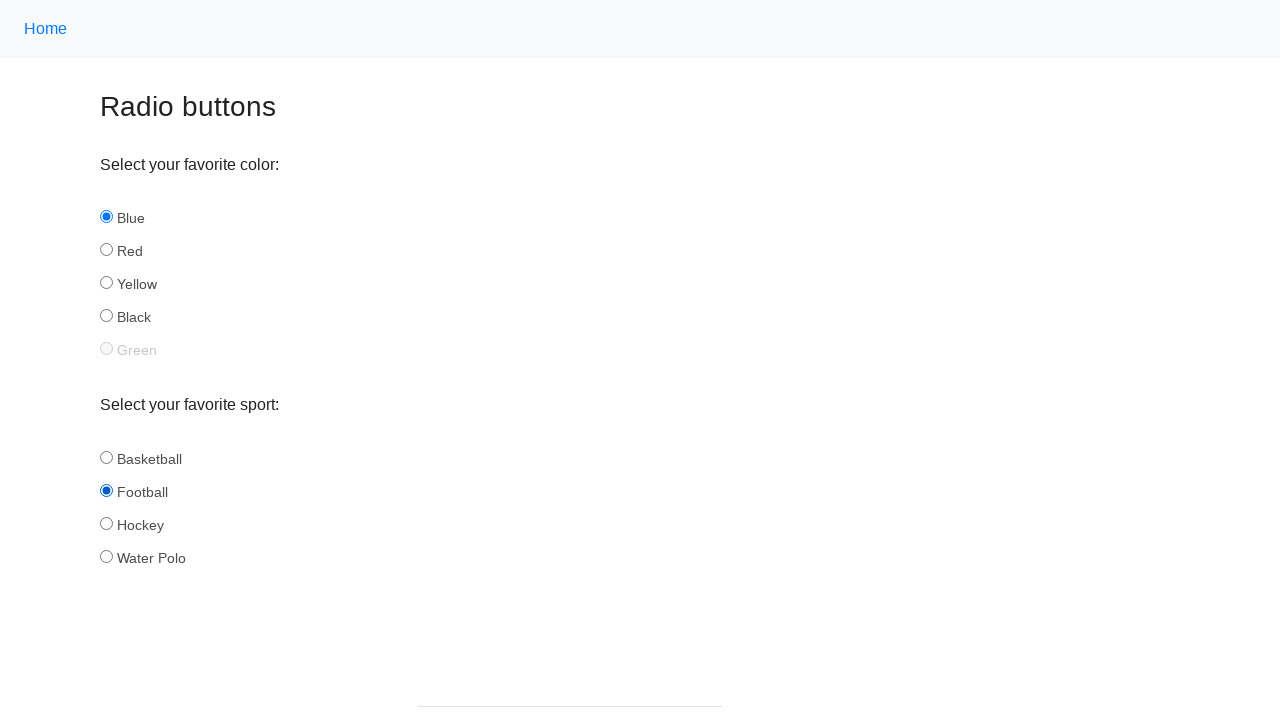

Clicked yellow radio button in color group at (106, 283) on input[name='color'][id='yellow']
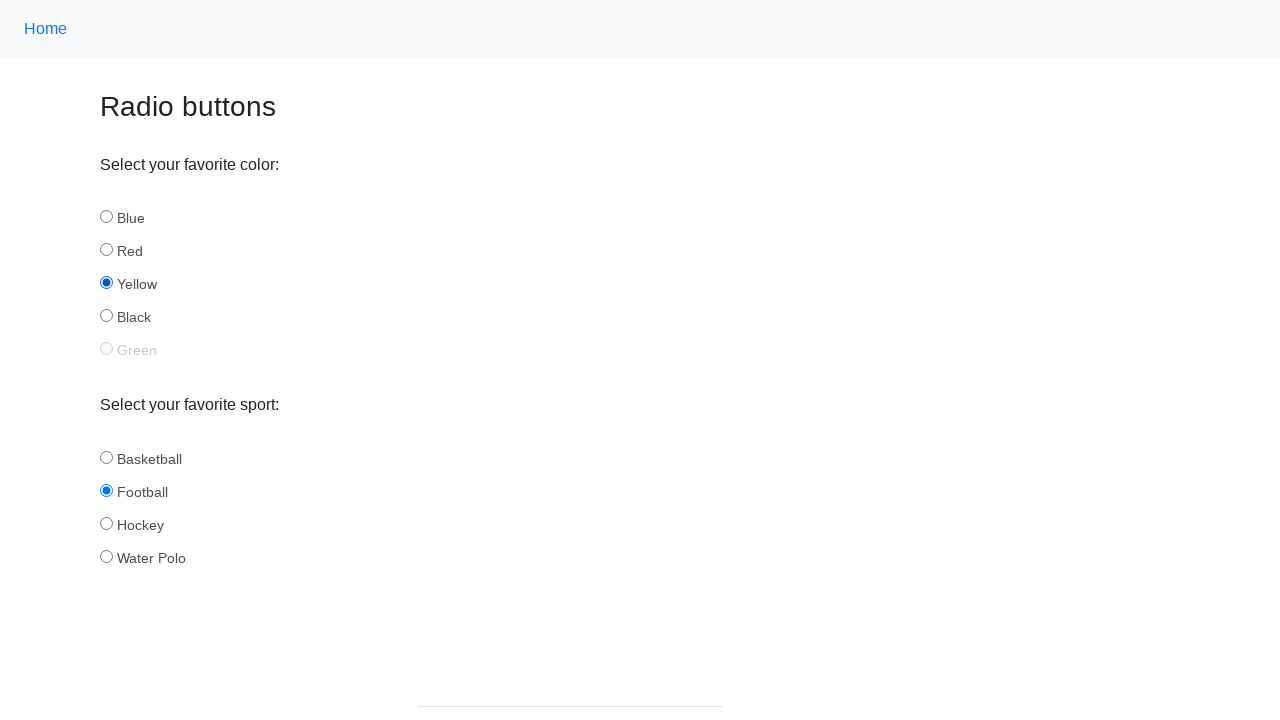

Verified yellow radio button is checked
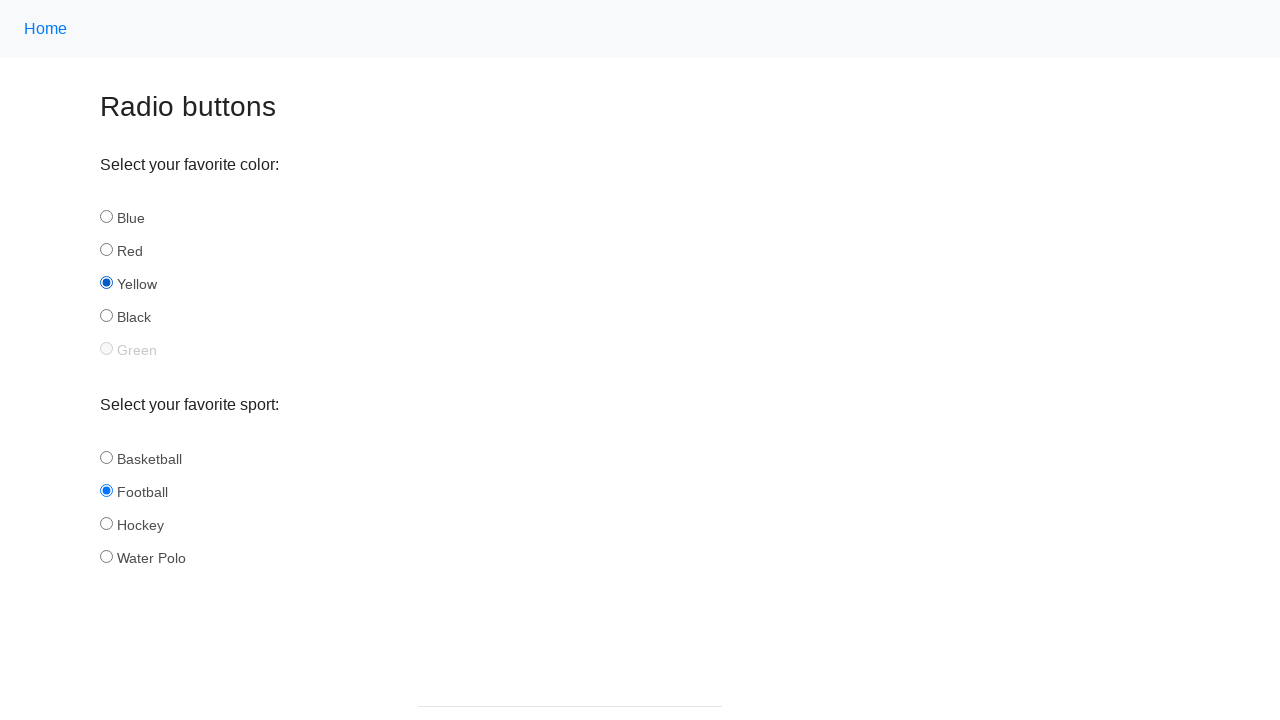

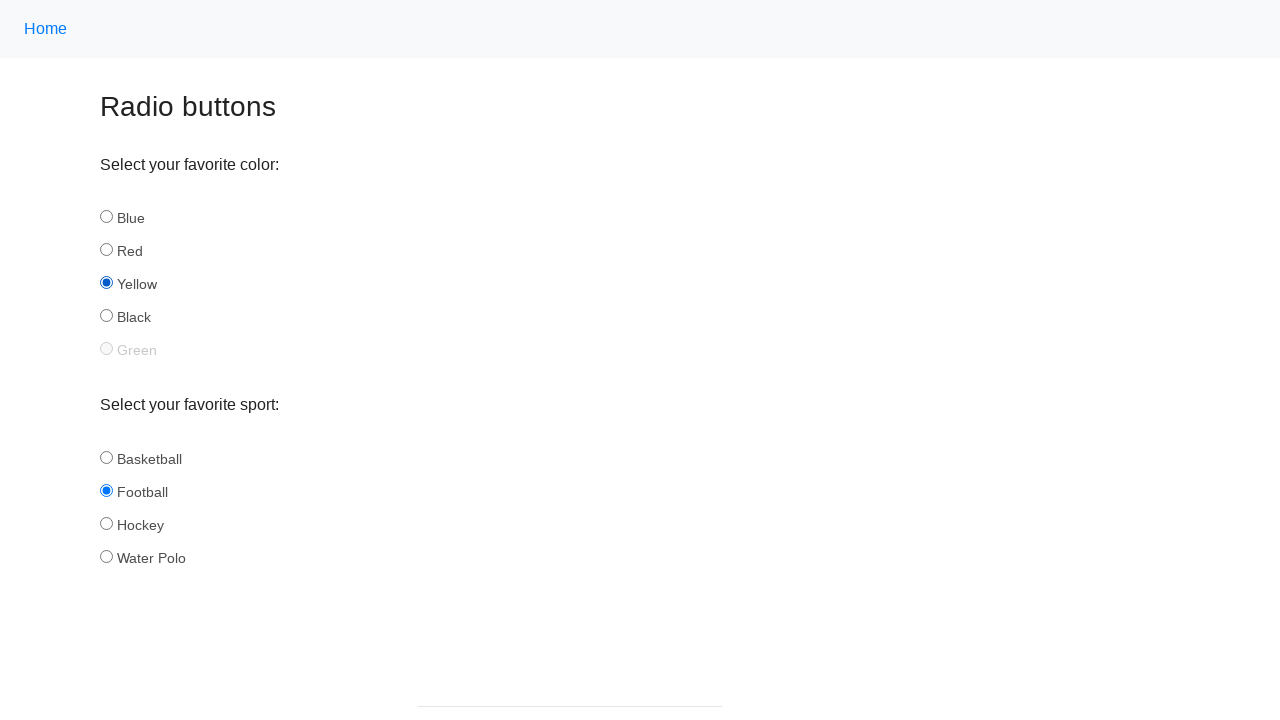